Tests that all programming languages listed under category B start with the letter "b" by navigating to Browse Languages menu and clicking on B submenu

Starting URL: https://www.99-bottles-of-beer.net/

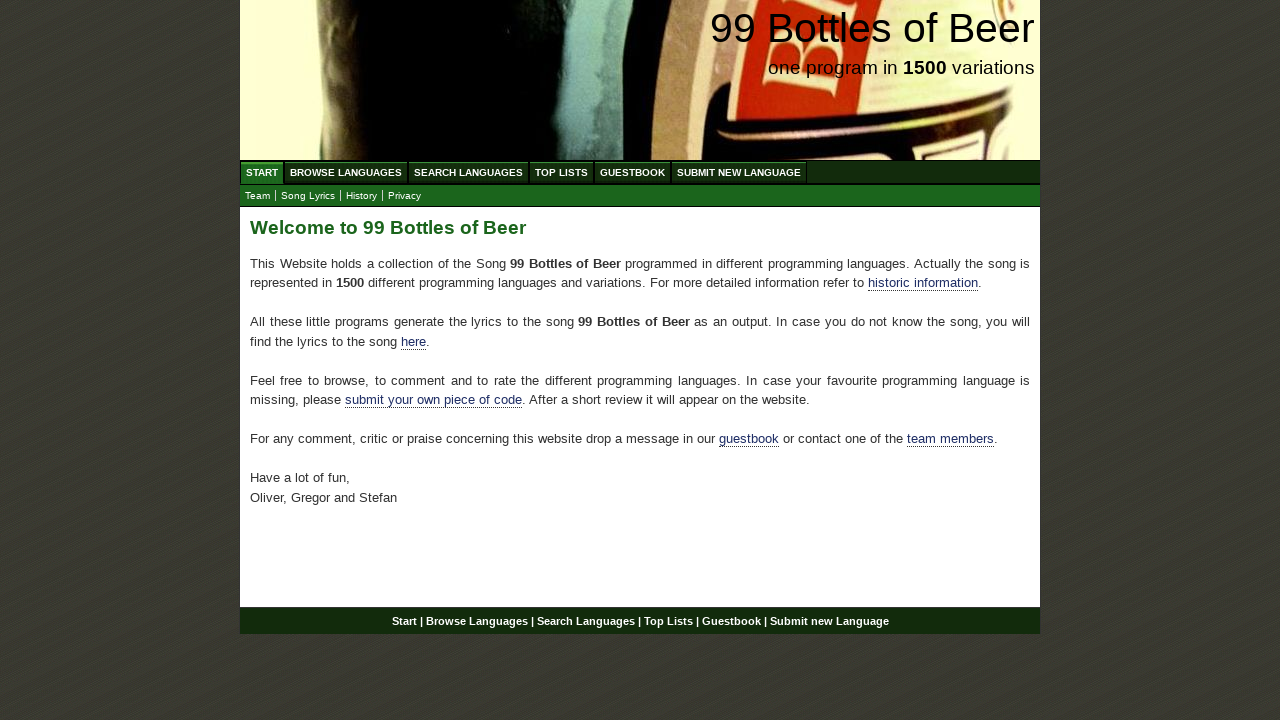

Clicked on Browse Languages menu at (346, 172) on text=Browse Languages
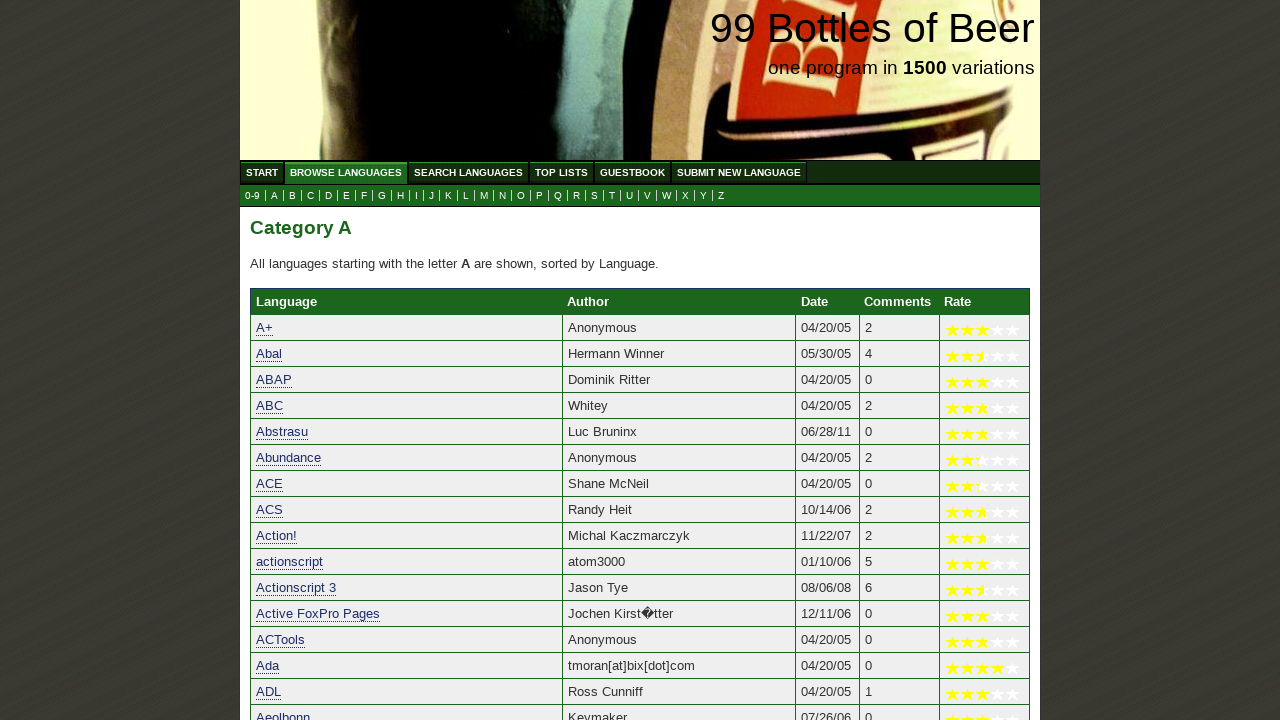

Clicked on B submenu at (292, 196) on a[href='b.html']
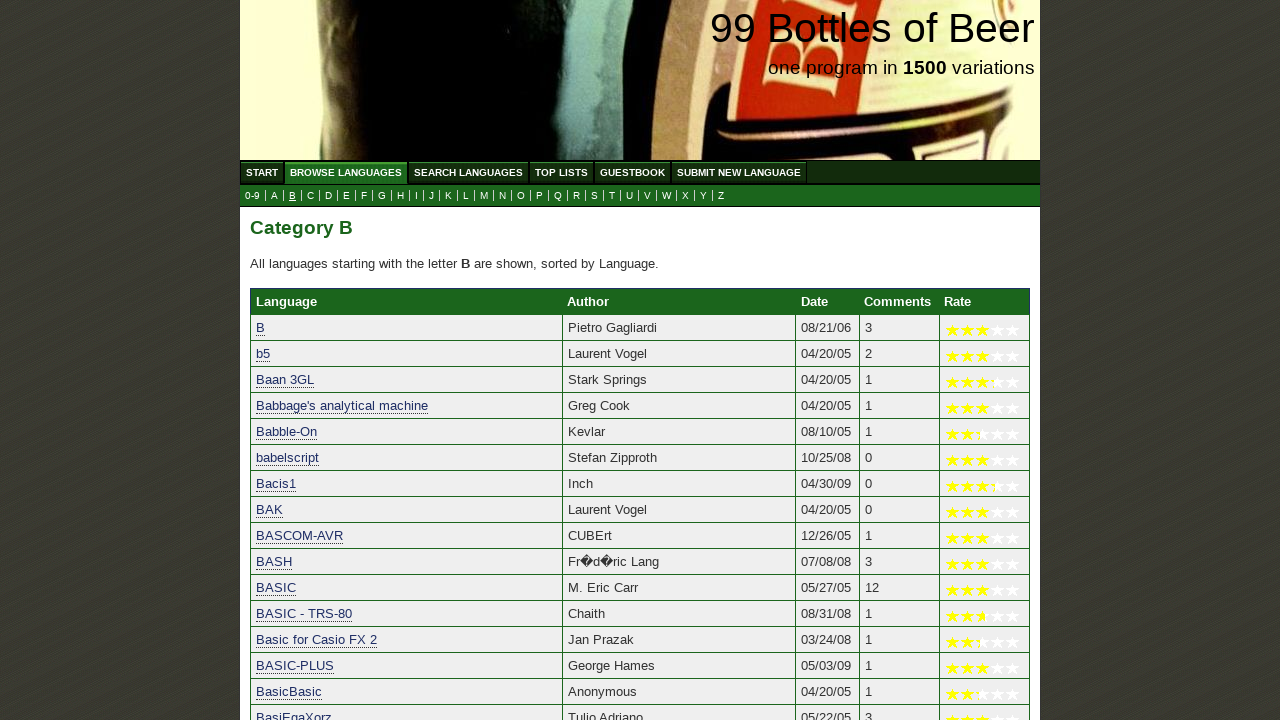

Page loaded with language table
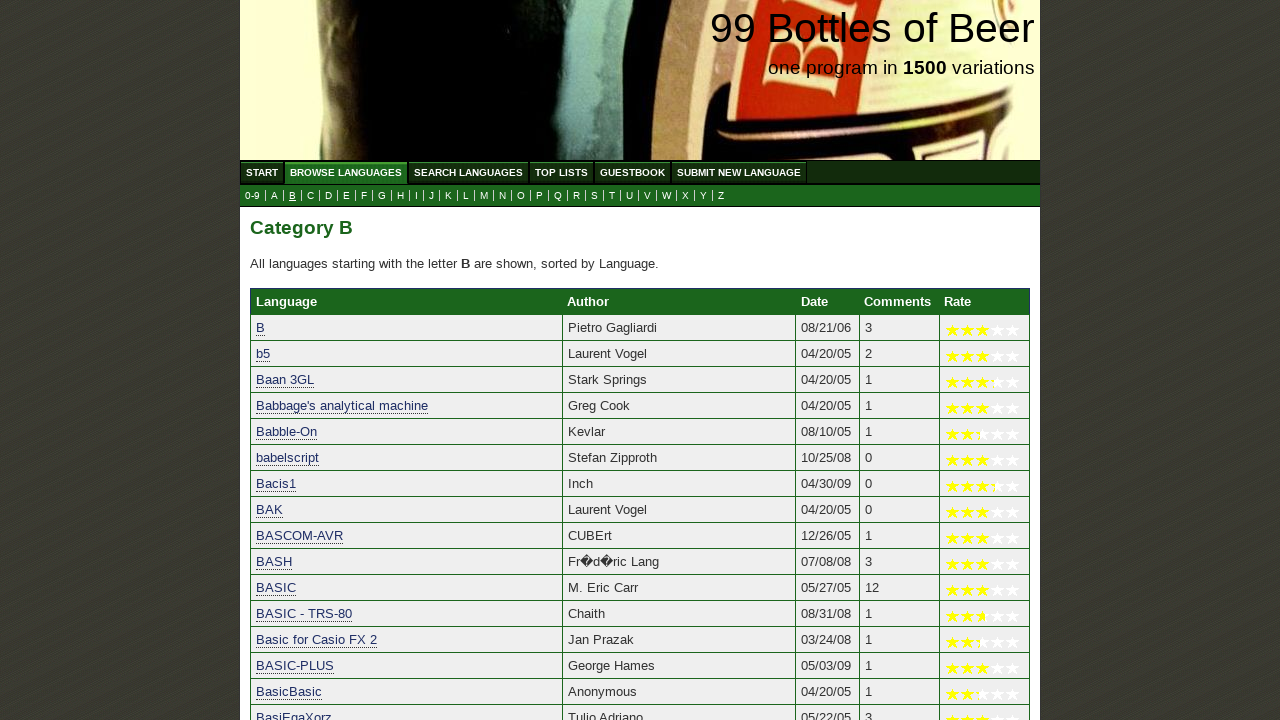

Retrieved 52 languages from the B category table
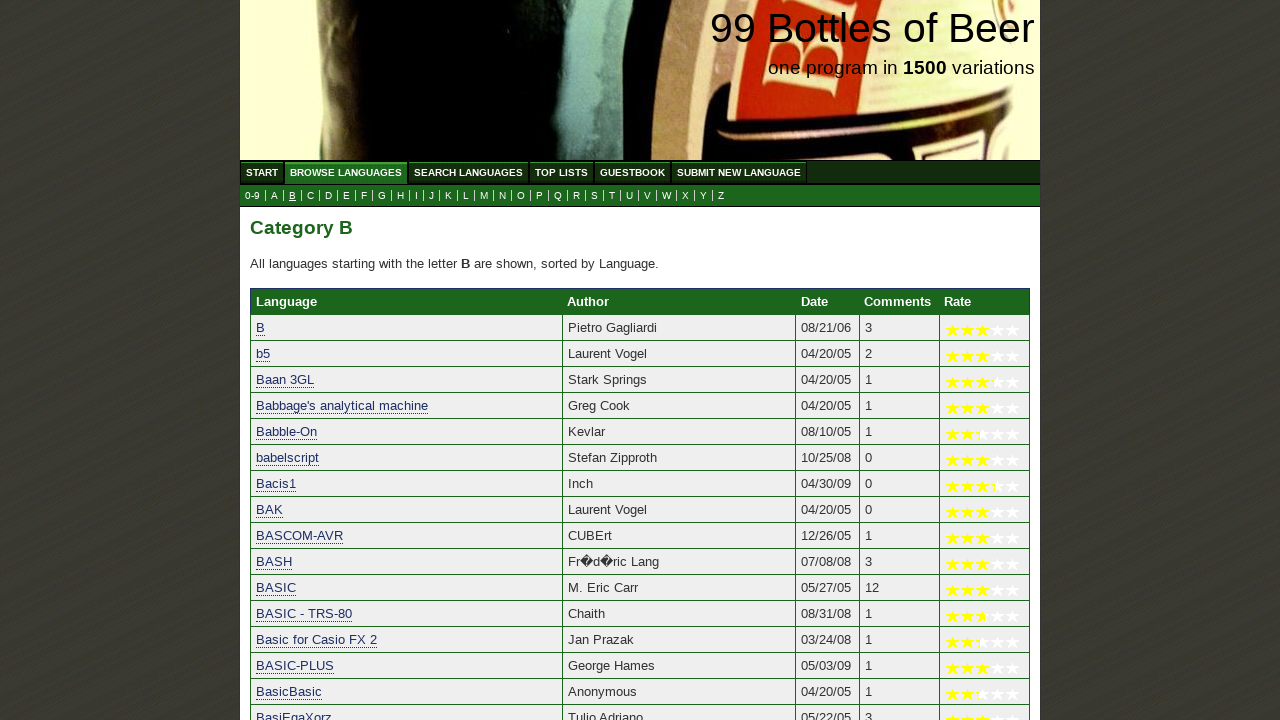

Verified that at least one language starting with B is present
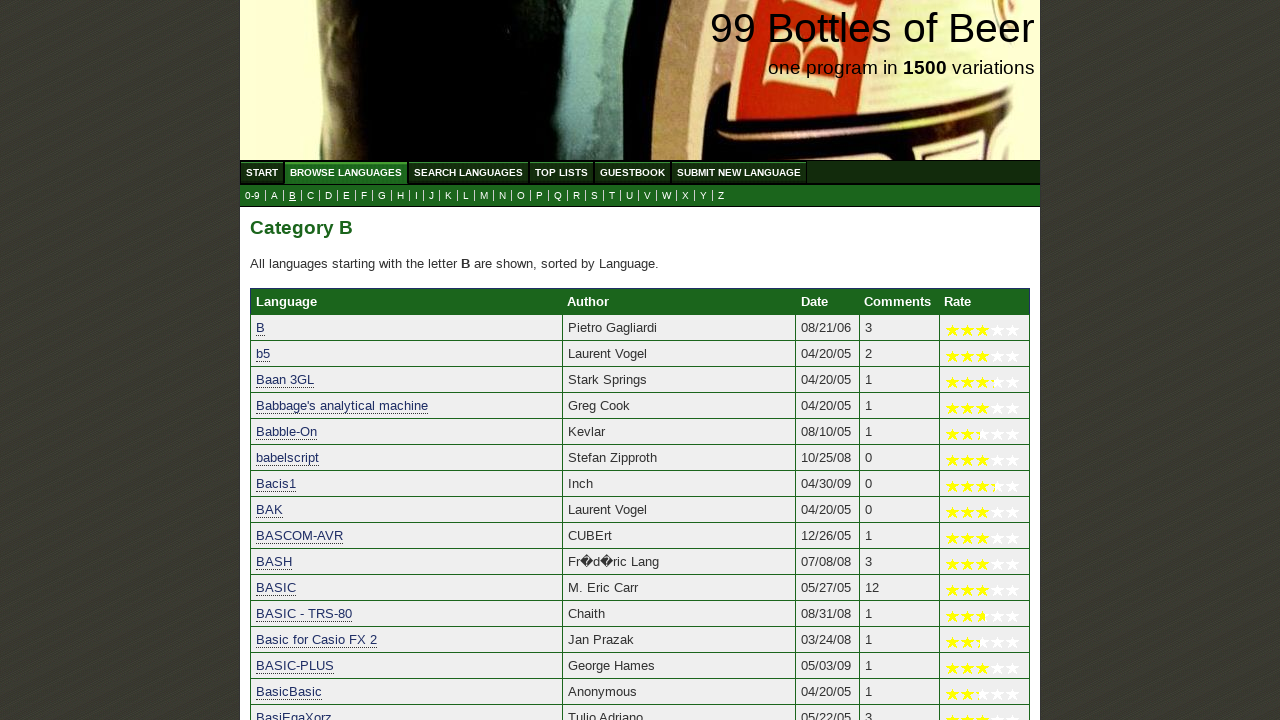

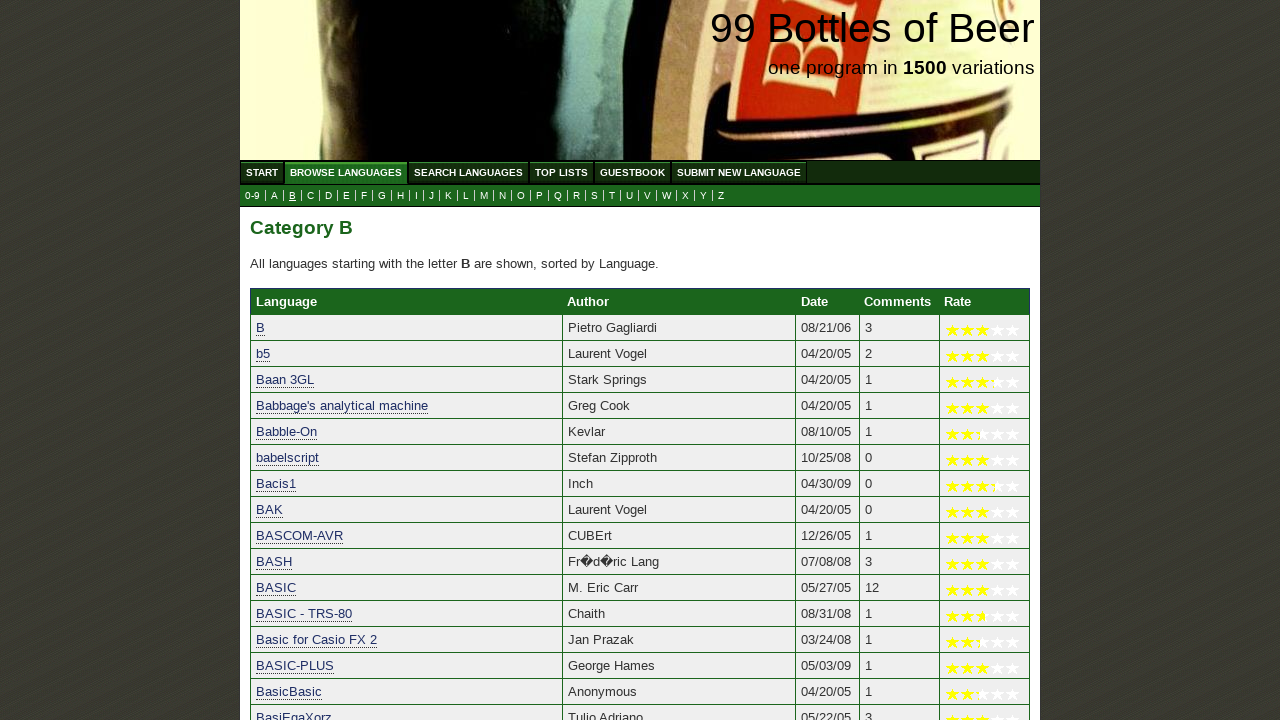